Launches browser, navigates to OrangeHRM login page, and verifies the page title matches the expected value "OrangeHRM"

Starting URL: https://opensource-demo.orangehrmlive.com/web/index.php/auth/login

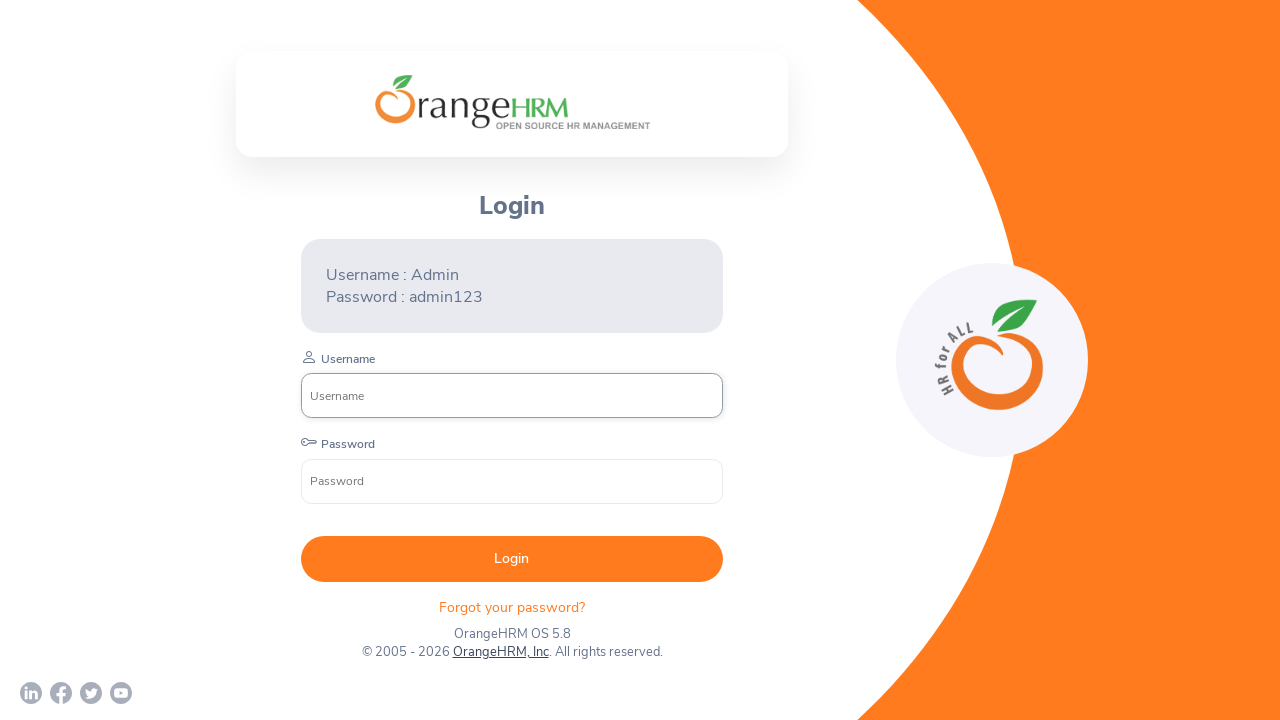

Waited for page to reach domcontentloaded state
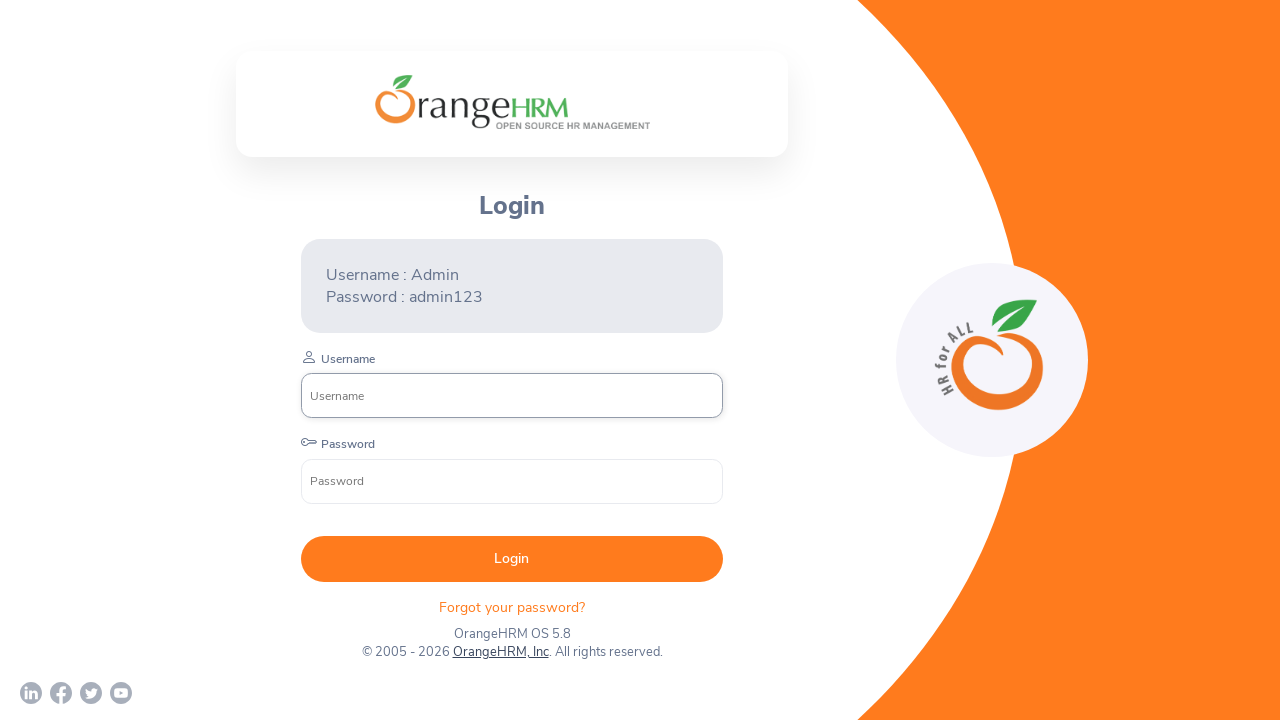

Verified page title matches 'OrangeHRM'
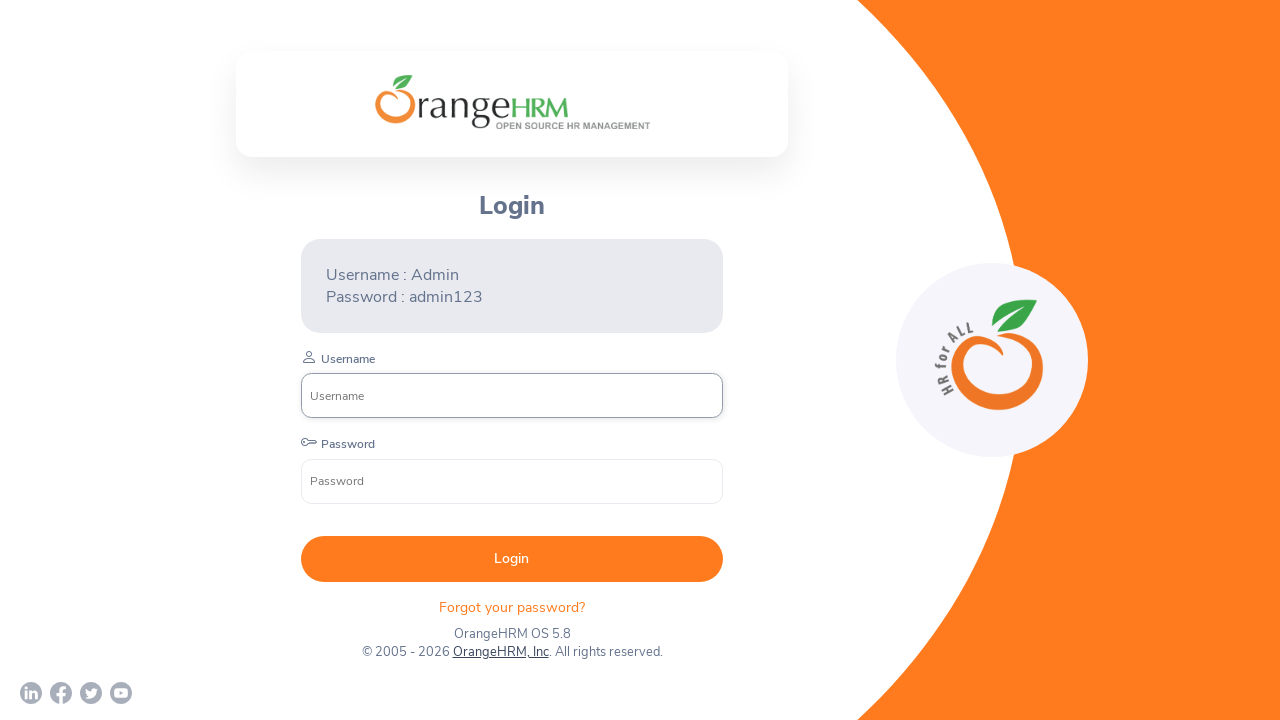

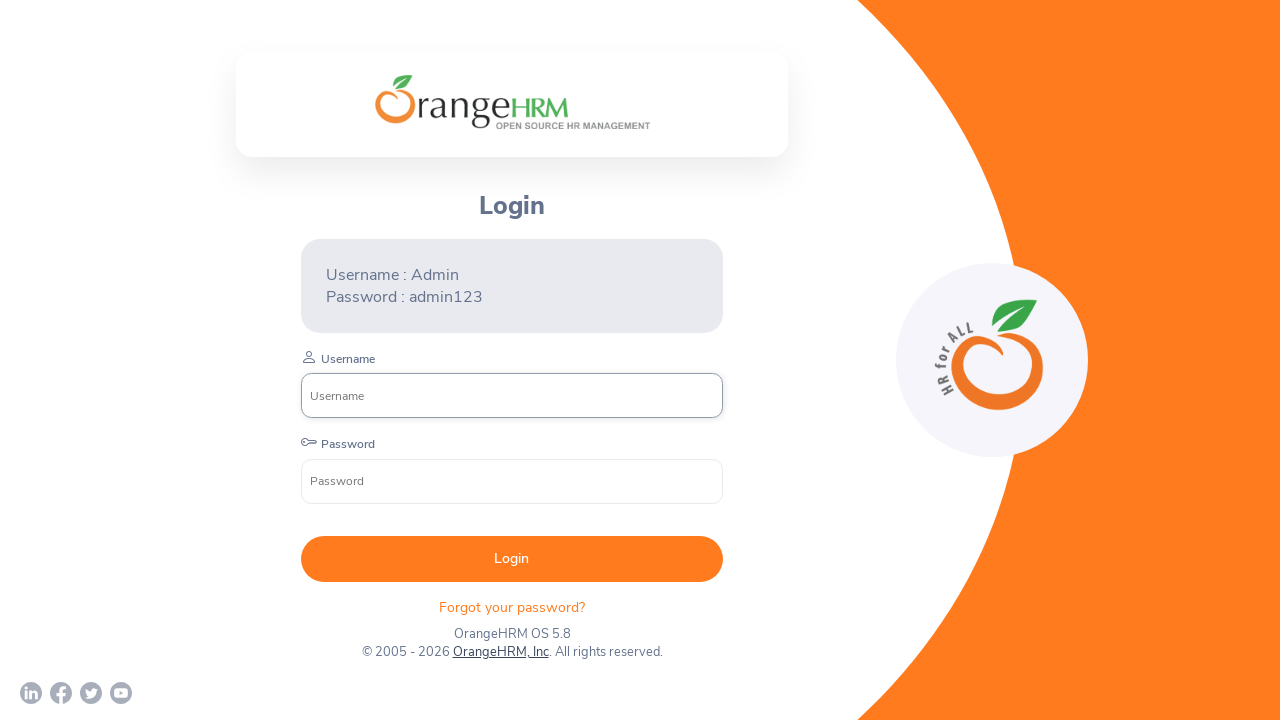